Tests keyboard input by filling search box and pressing Enter key

Starting URL: http://omayo.blogspot.com

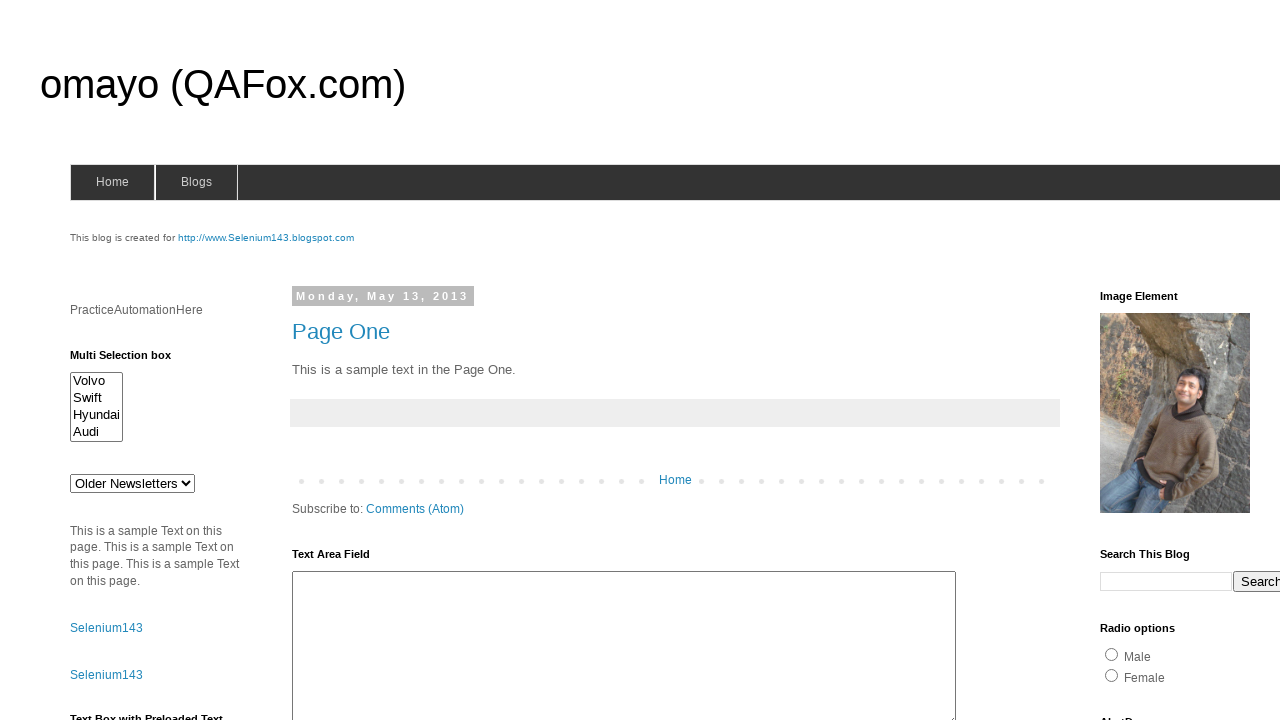

Filled search box with 'Random' on td.gsc-input > input
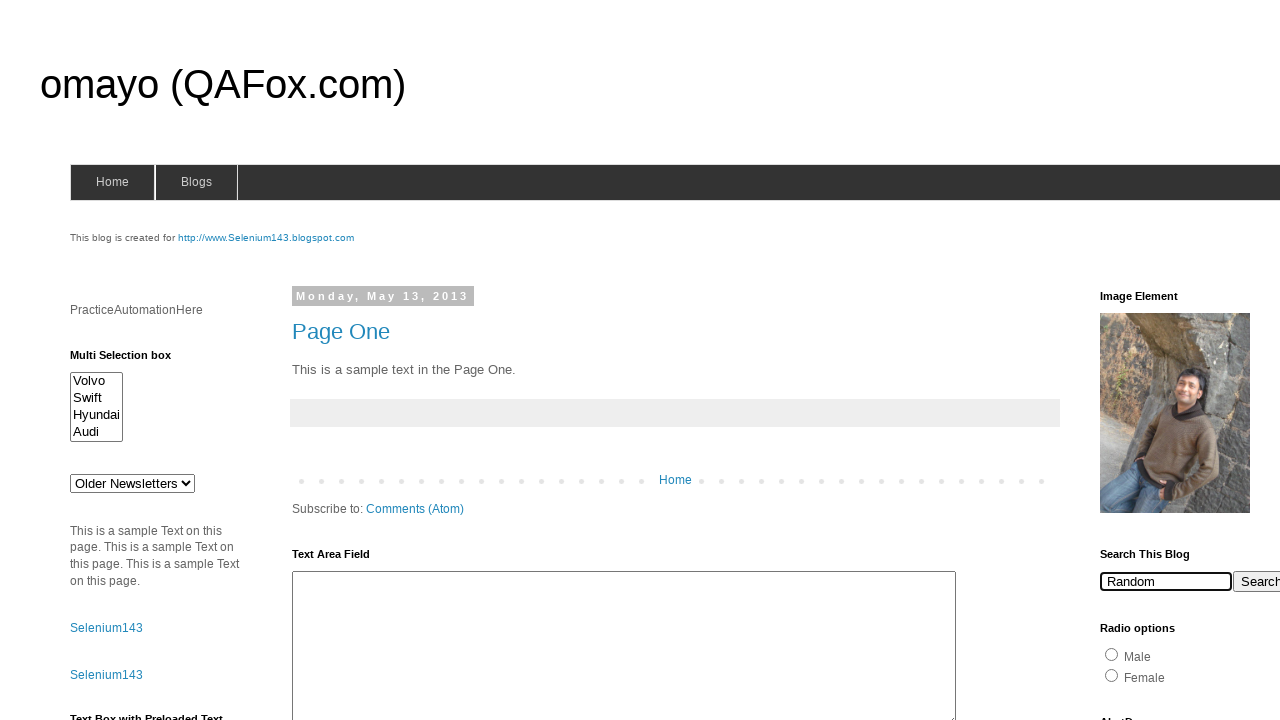

Pressed Enter key to submit search
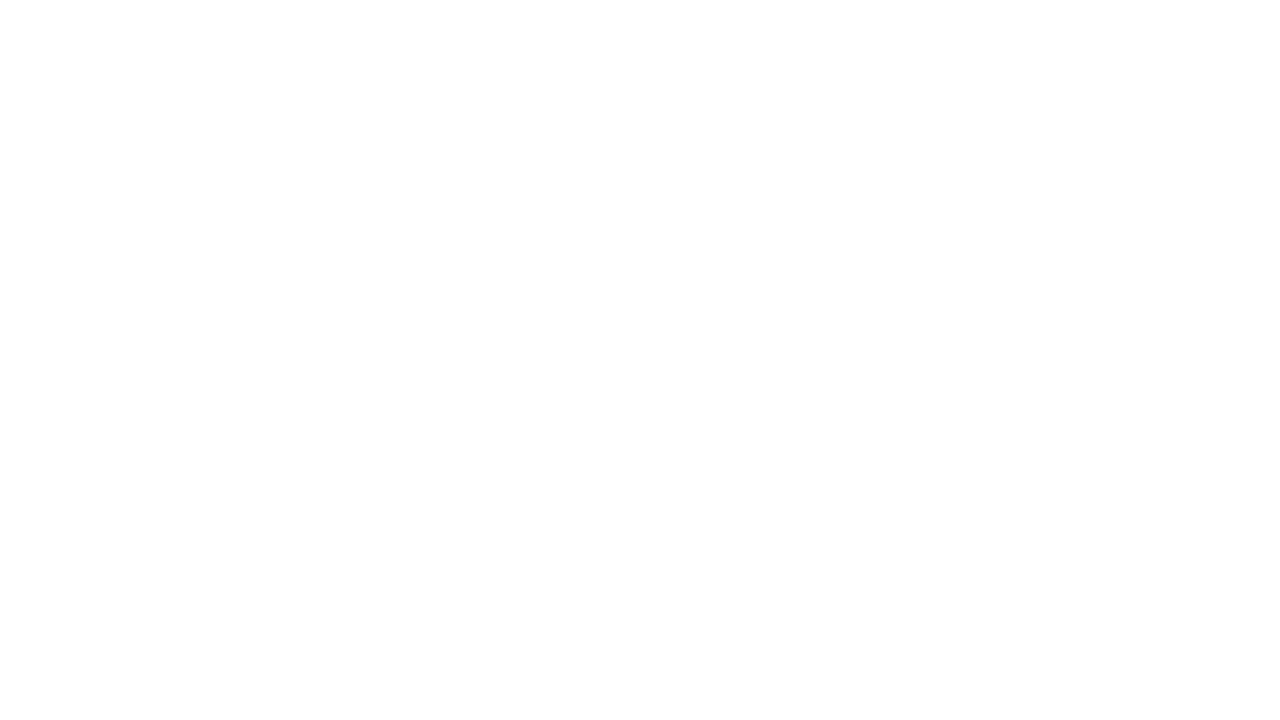

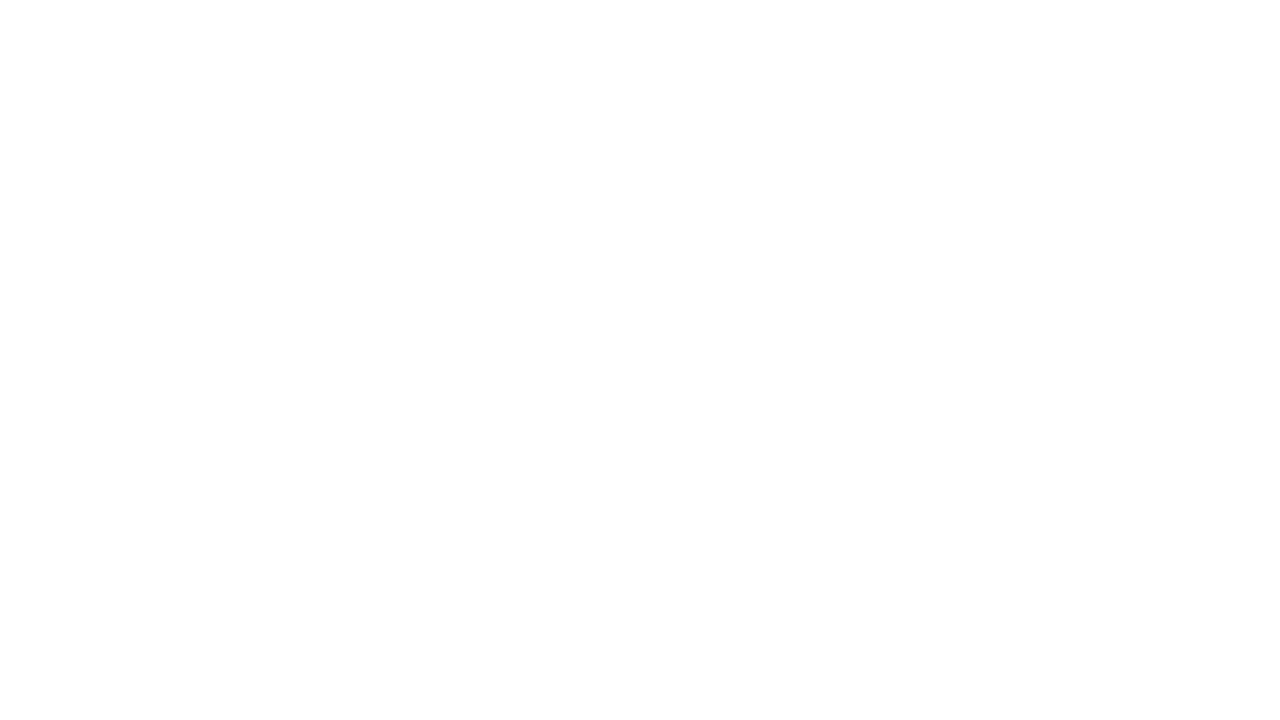